Tests dropdown functionality on a registration form by examining dropdown properties and selecting an option from the Skills dropdown

Starting URL: https://demo.automationtesting.in/Register.html

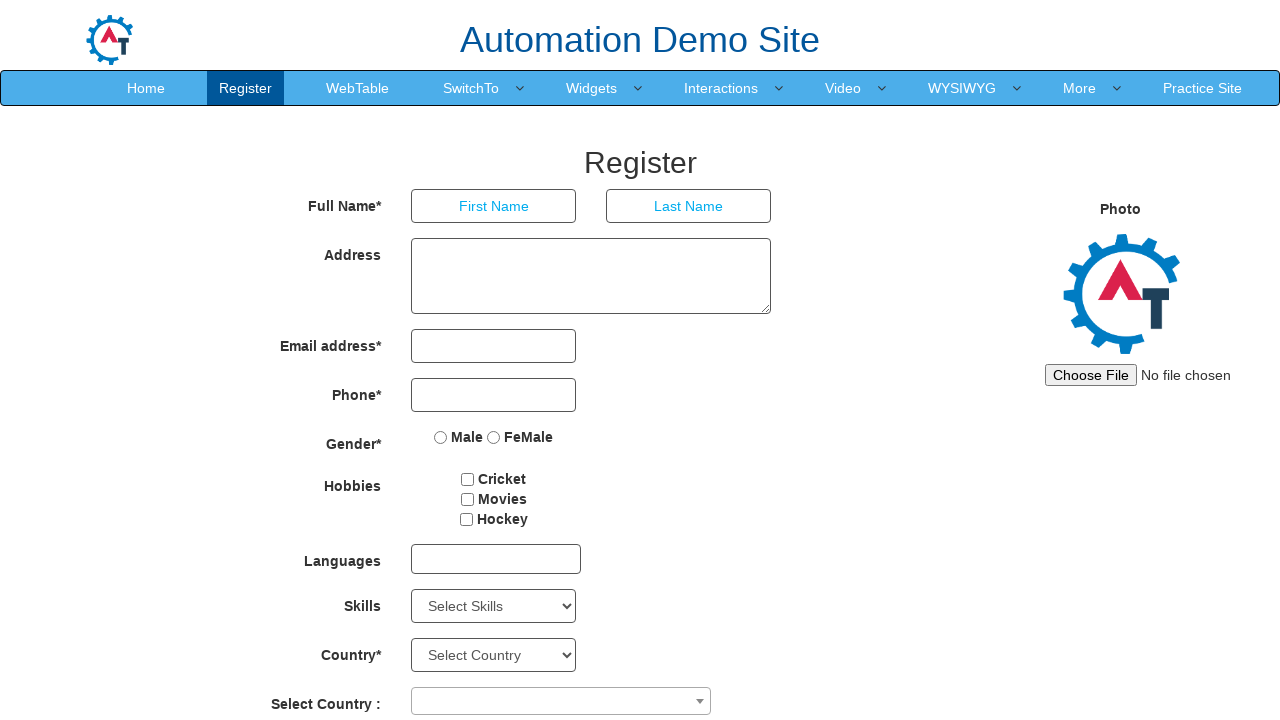

Located Skills dropdown element
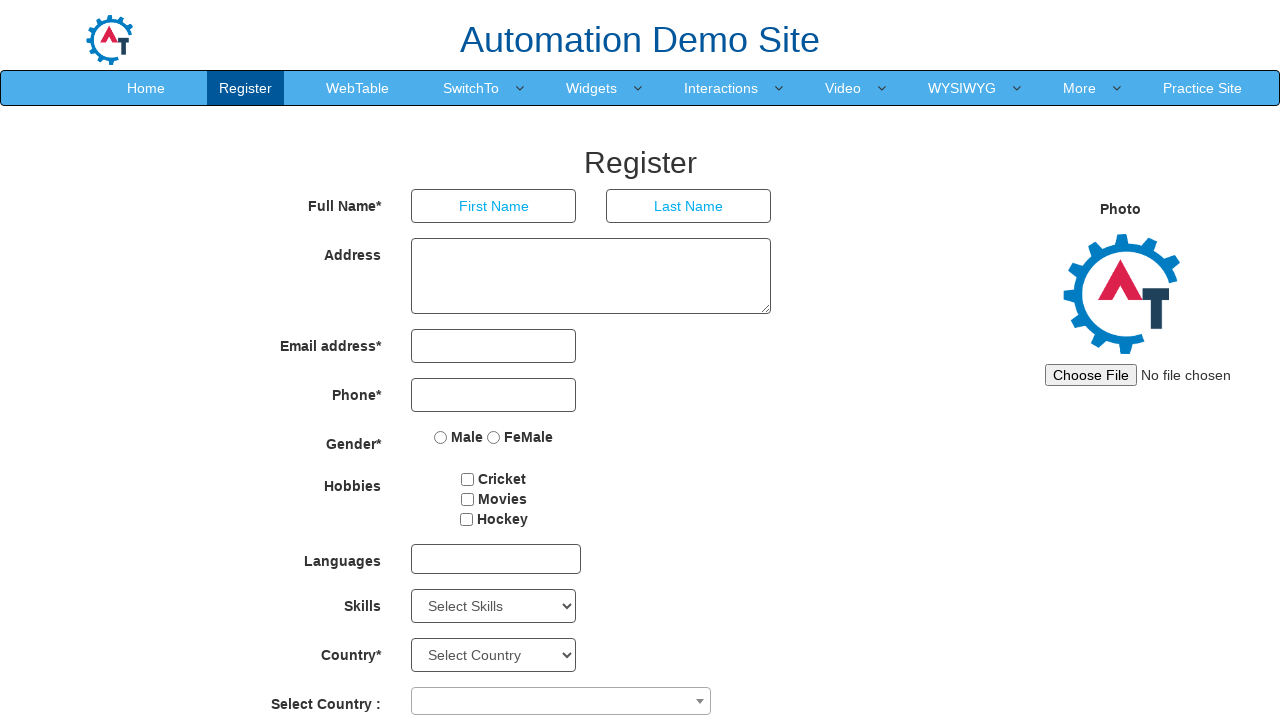

Retrieved all options from Skills dropdown
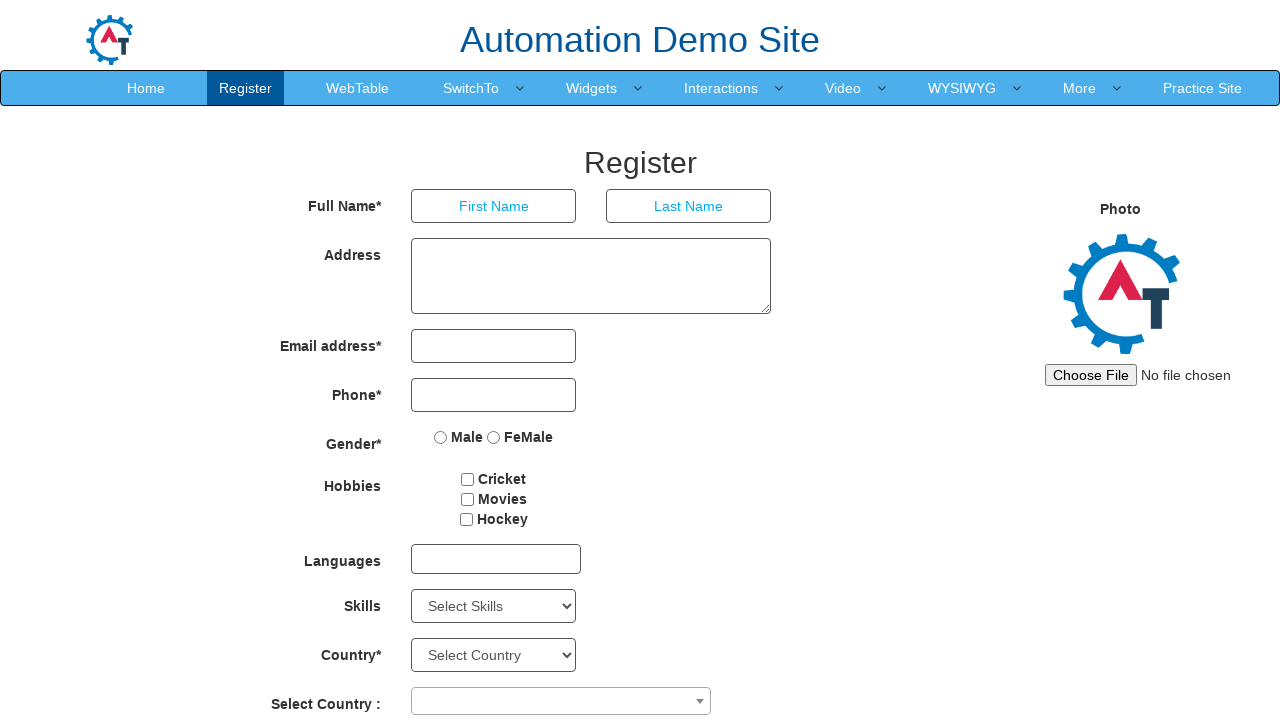

Retrieved default selected option: Select Skills
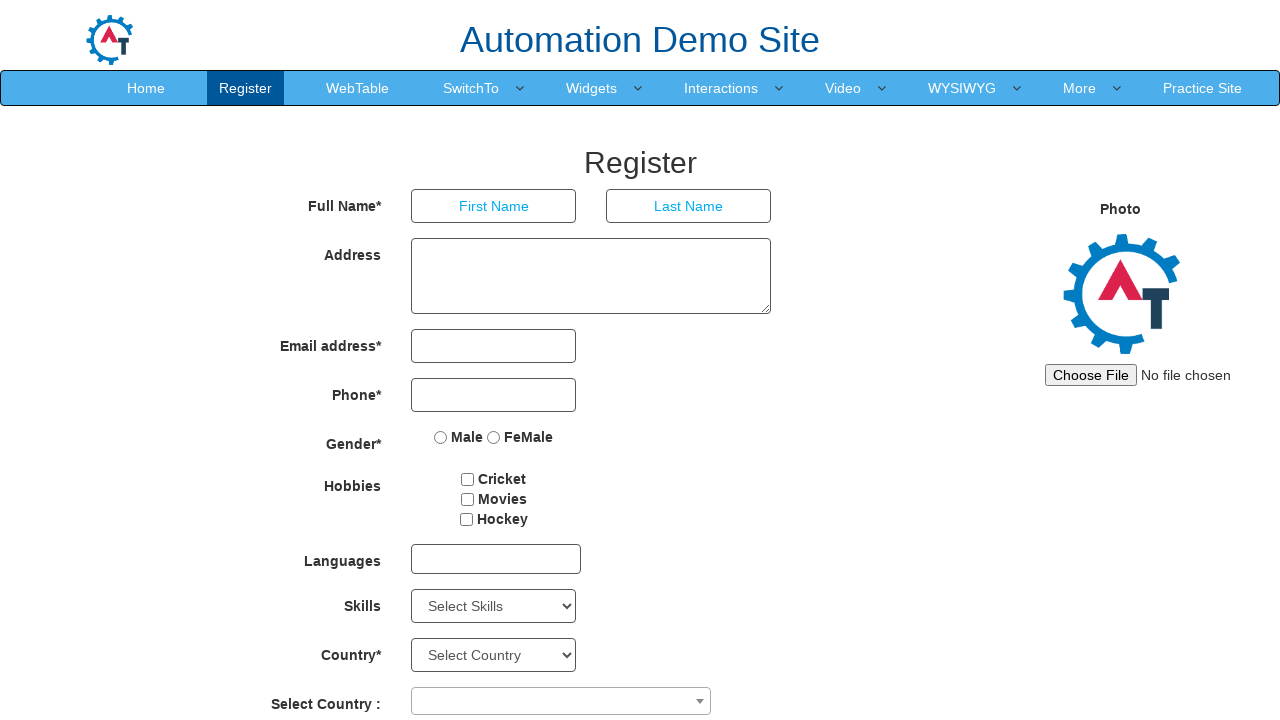

Selected 'Adobe Photoshop' from Skills dropdown on #Skills
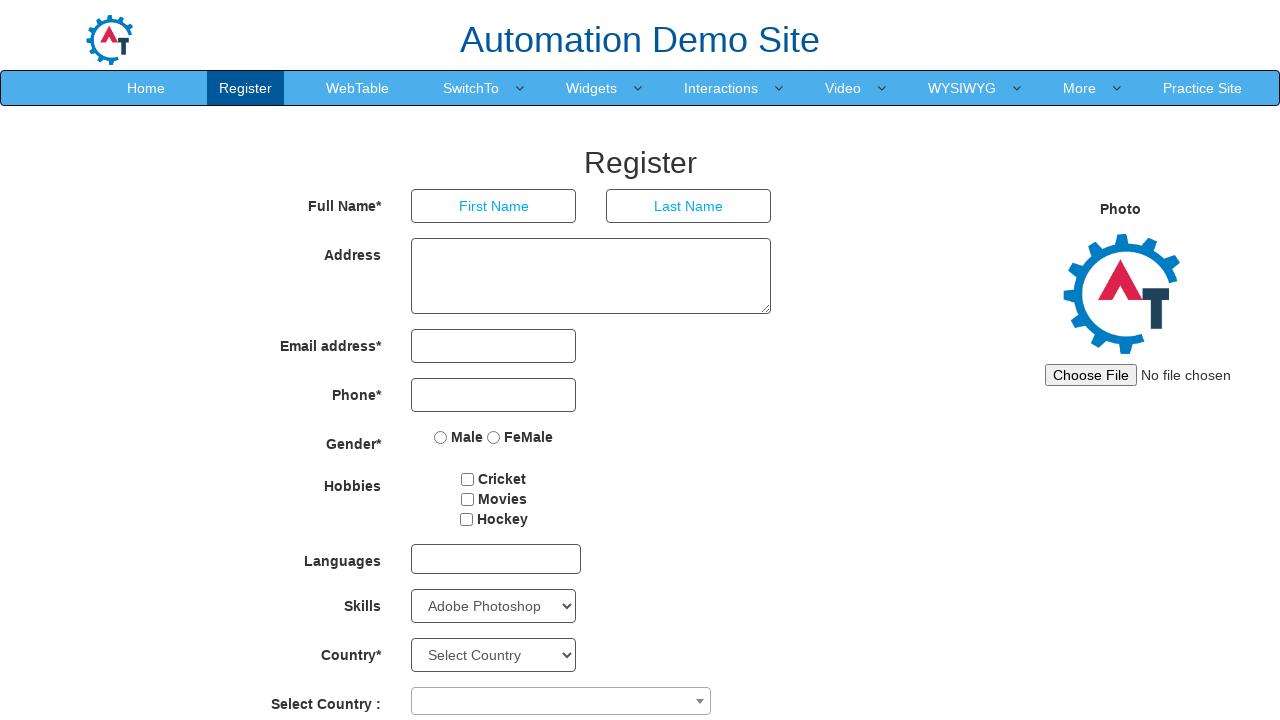

Verified selected option: Adobe Photoshop
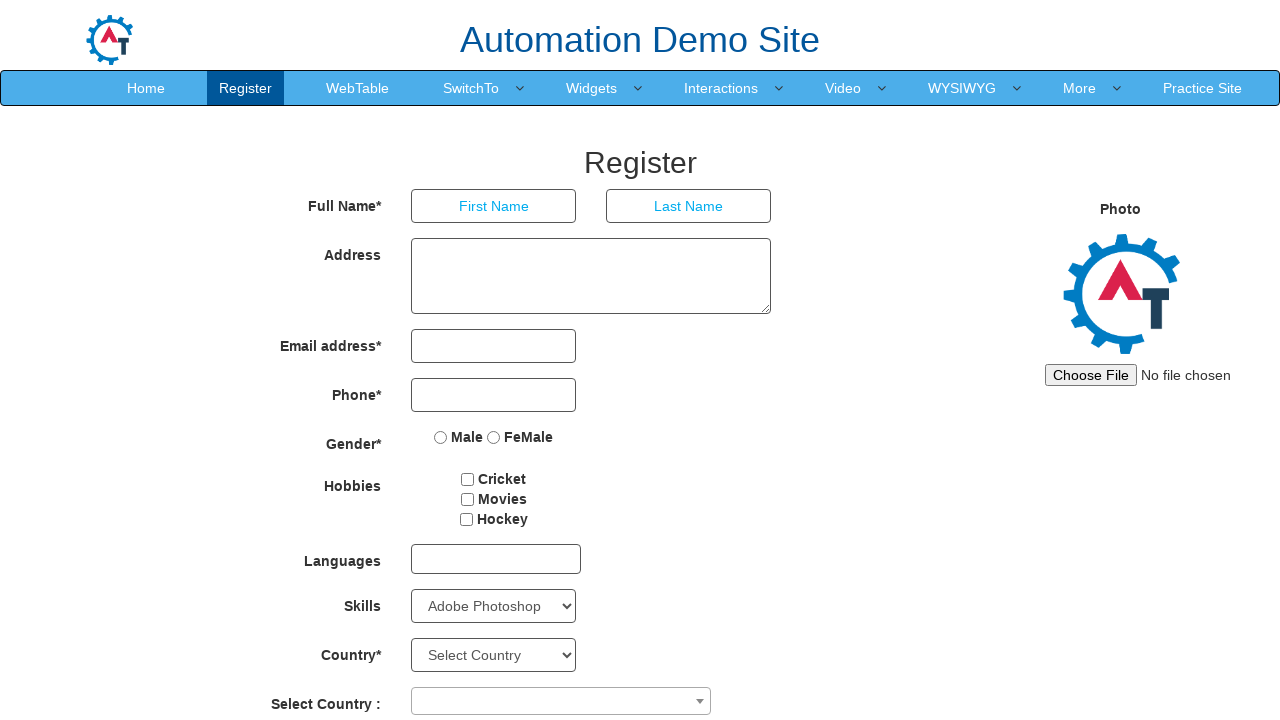

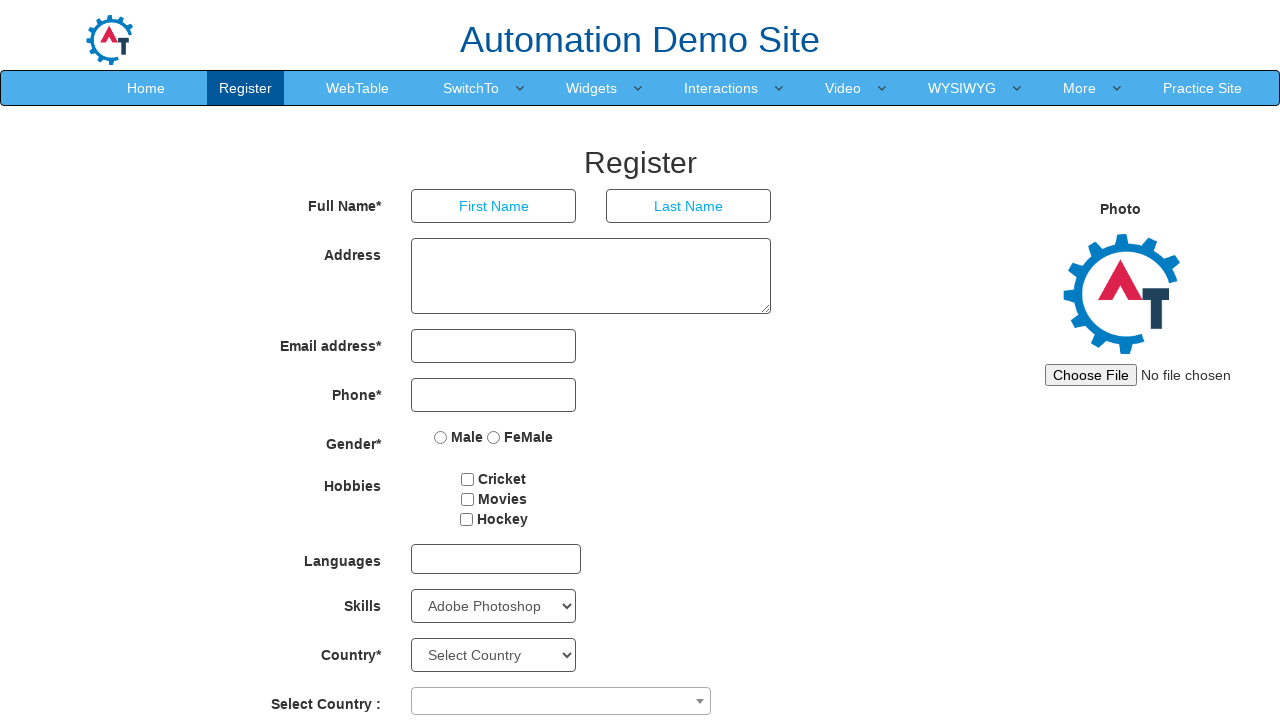